Tests submitting a feedback form by filling all required fields and clicking submit, then verifying the success message appears

Starting URL: http://zero.webappsecurity.com/

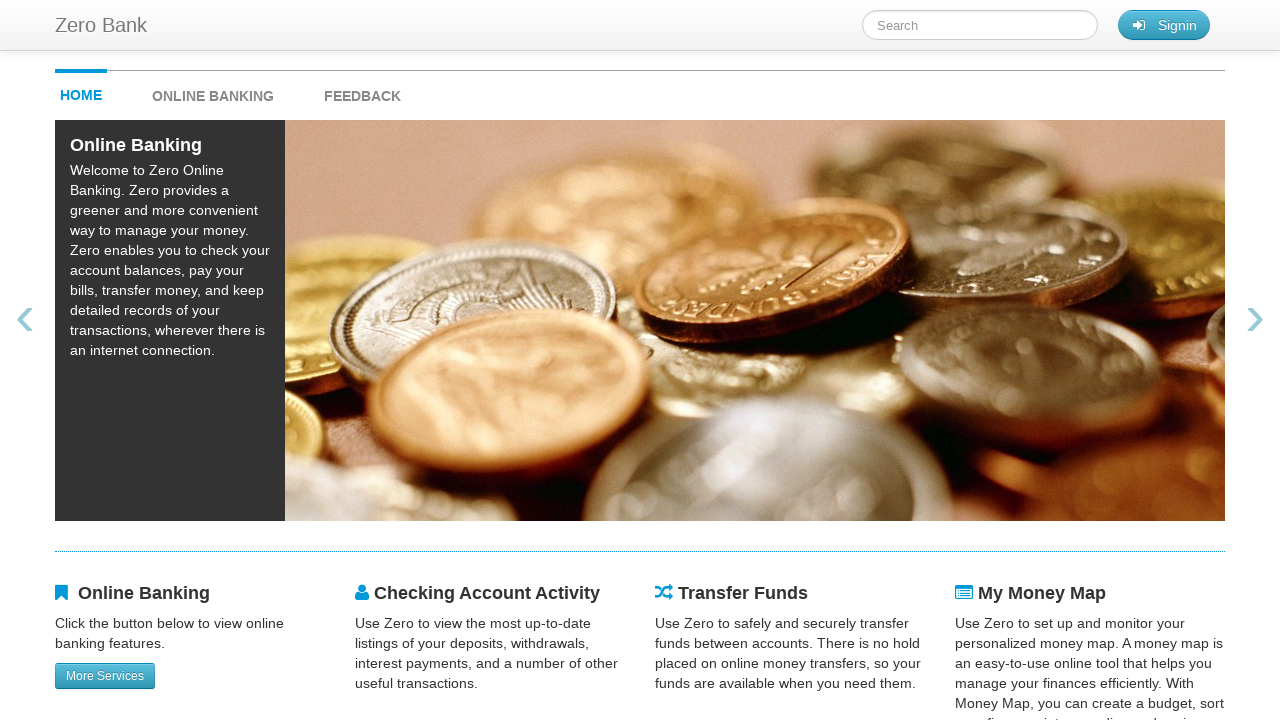

Clicked feedback link to navigate to feedback form at (362, 91) on #feedback
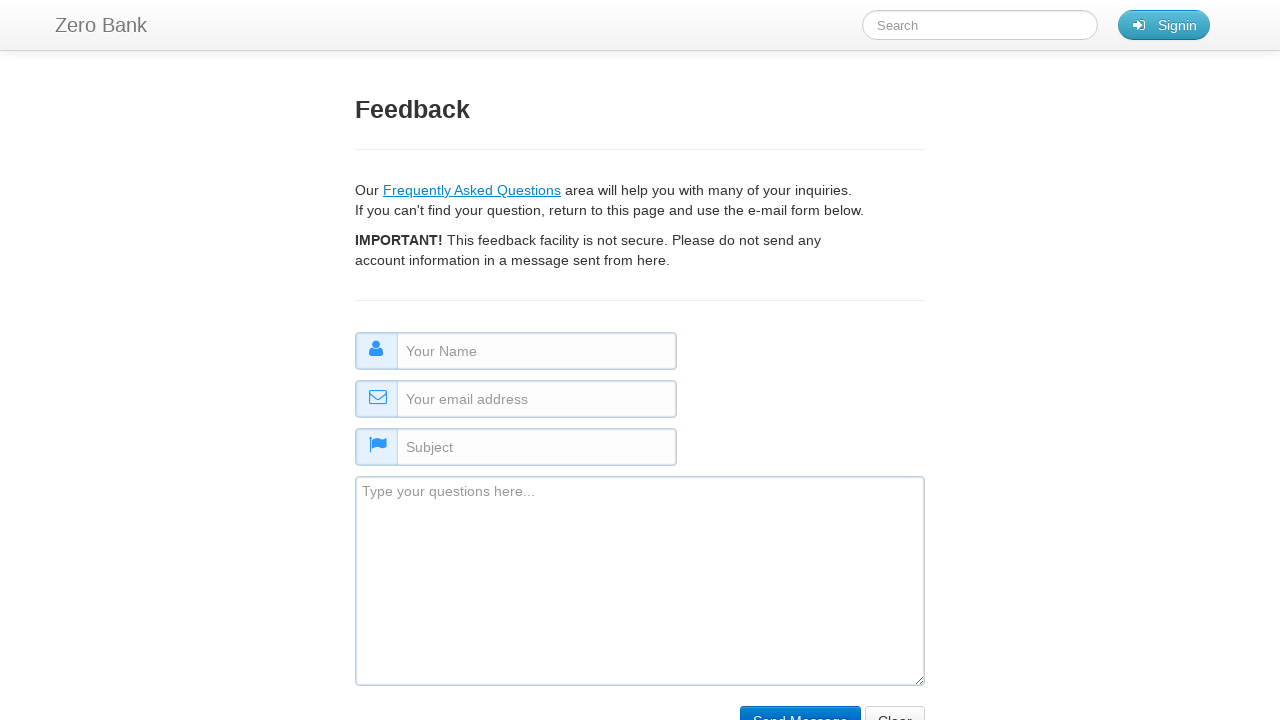

Filled name field with 'Jane Doe' on #name
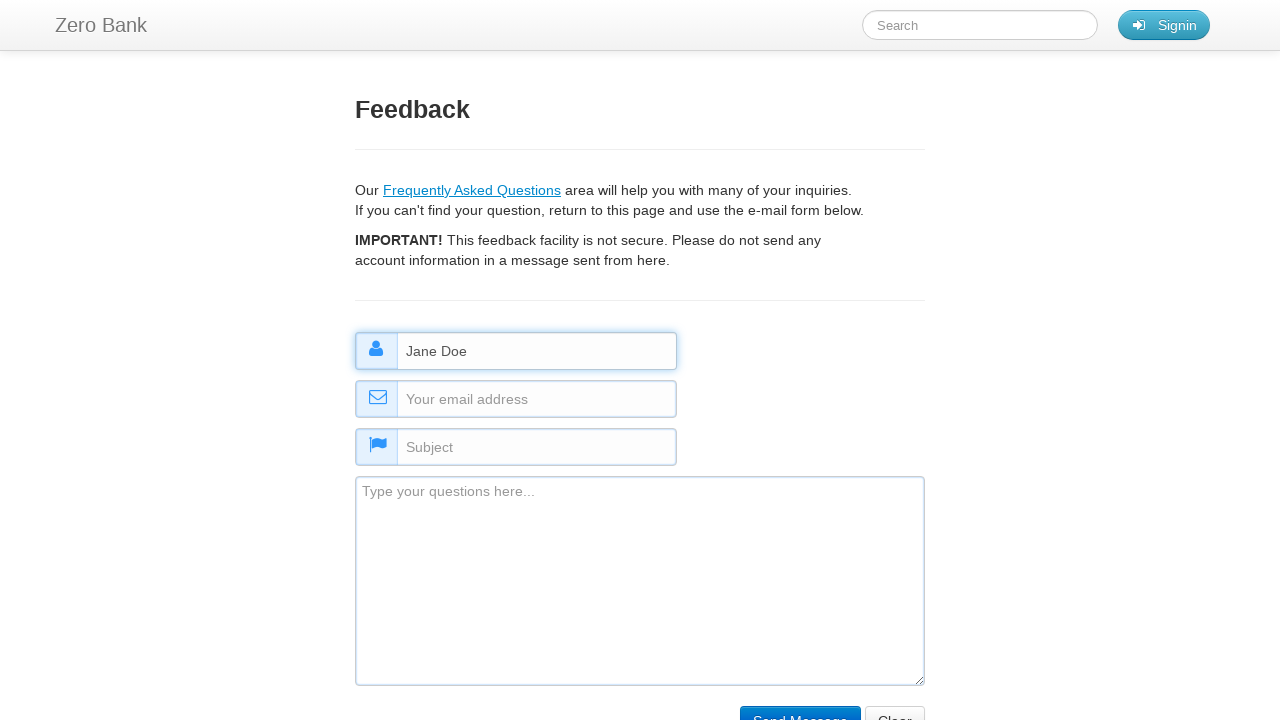

Filled email field with 'jane.doe@example.org' on #email
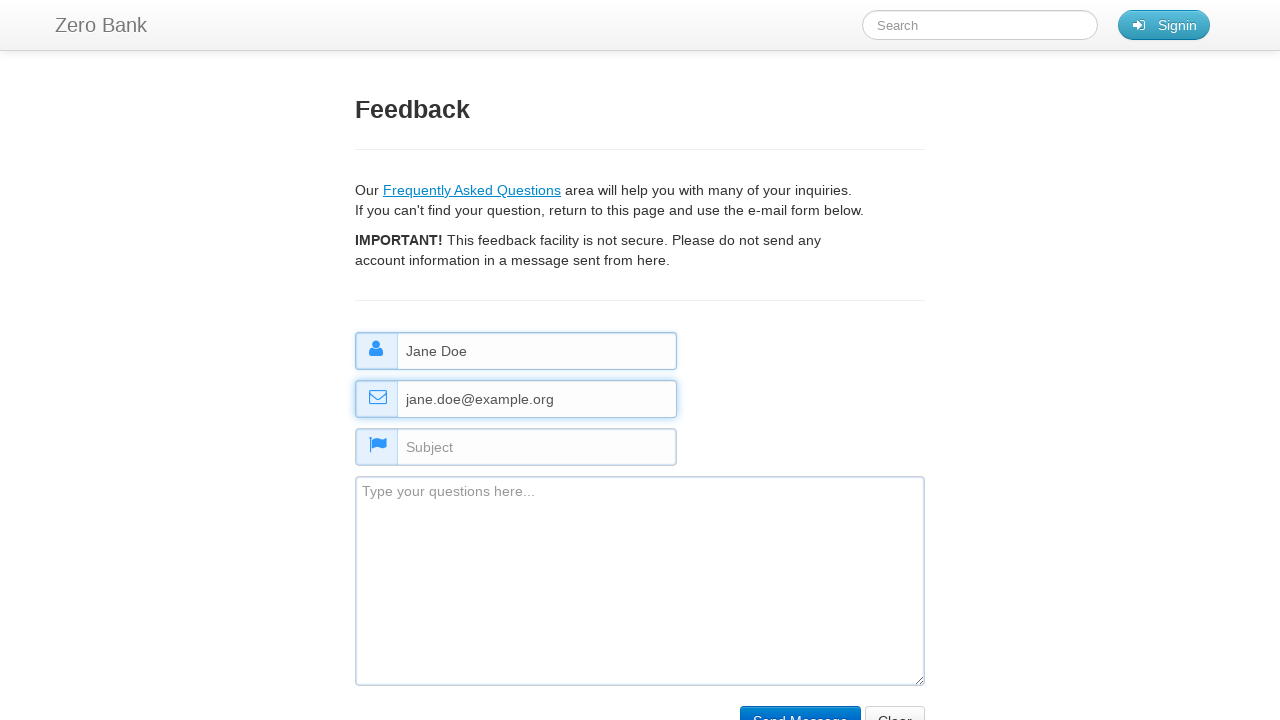

Filled subject field with 'Inquiry about services' on #subject
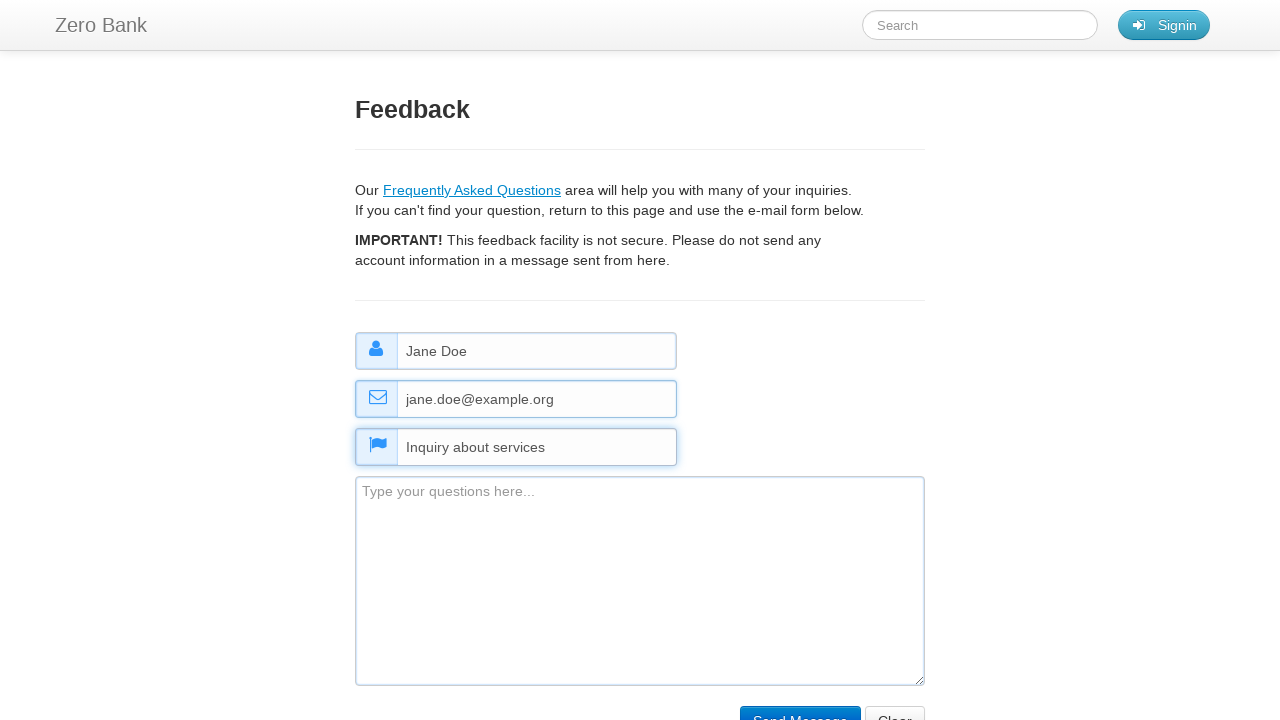

Filled comment field with feedback message on #comment
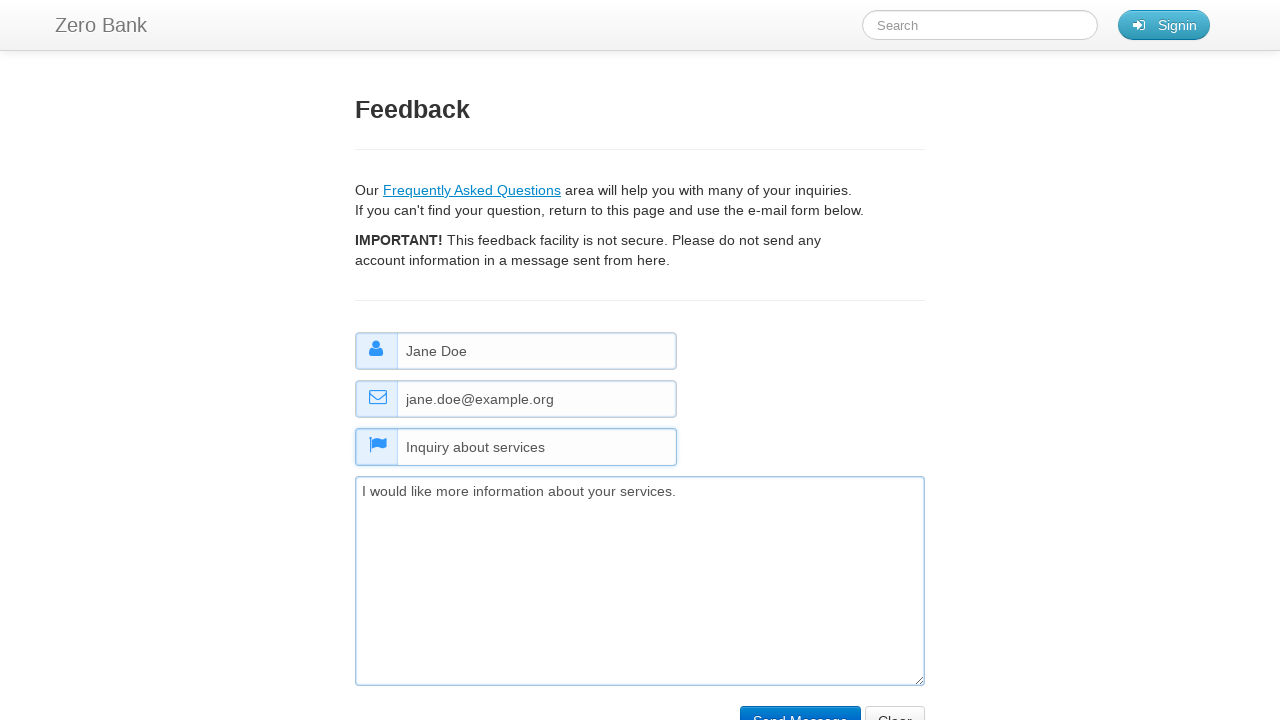

Clicked submit button to submit feedback form at (800, 705) on input[type='submit']
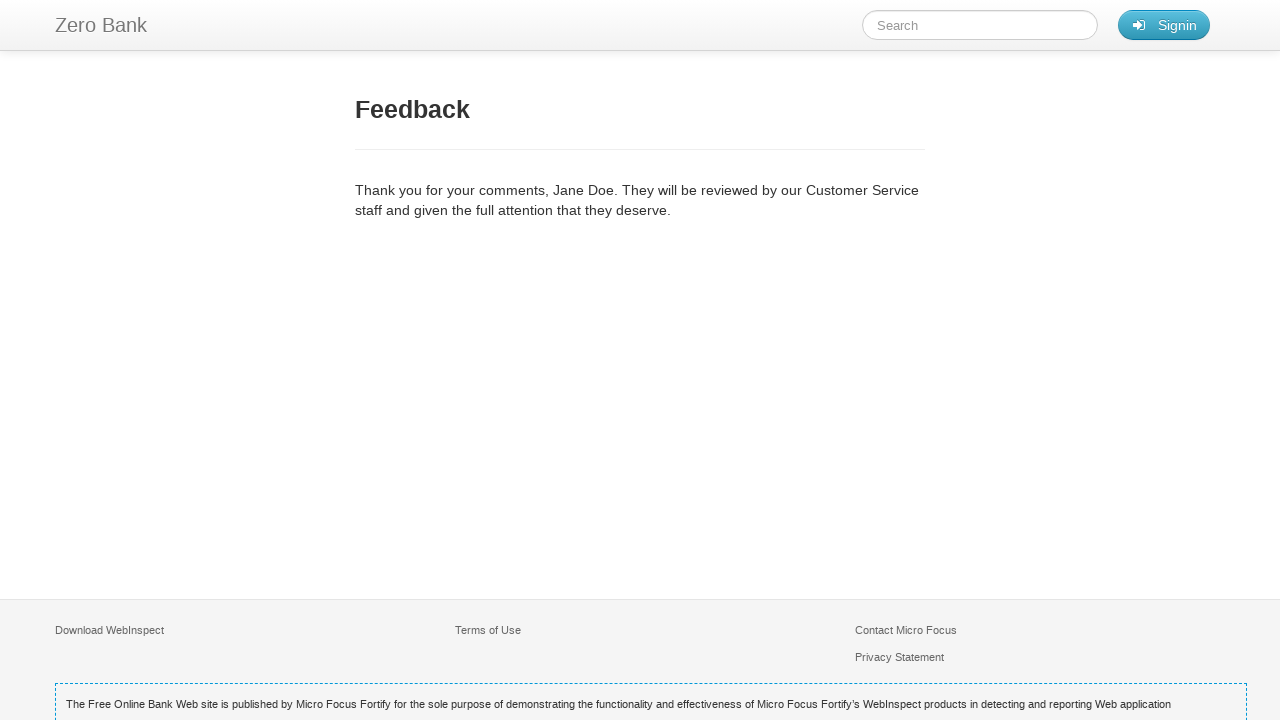

Feedback submission success message appeared
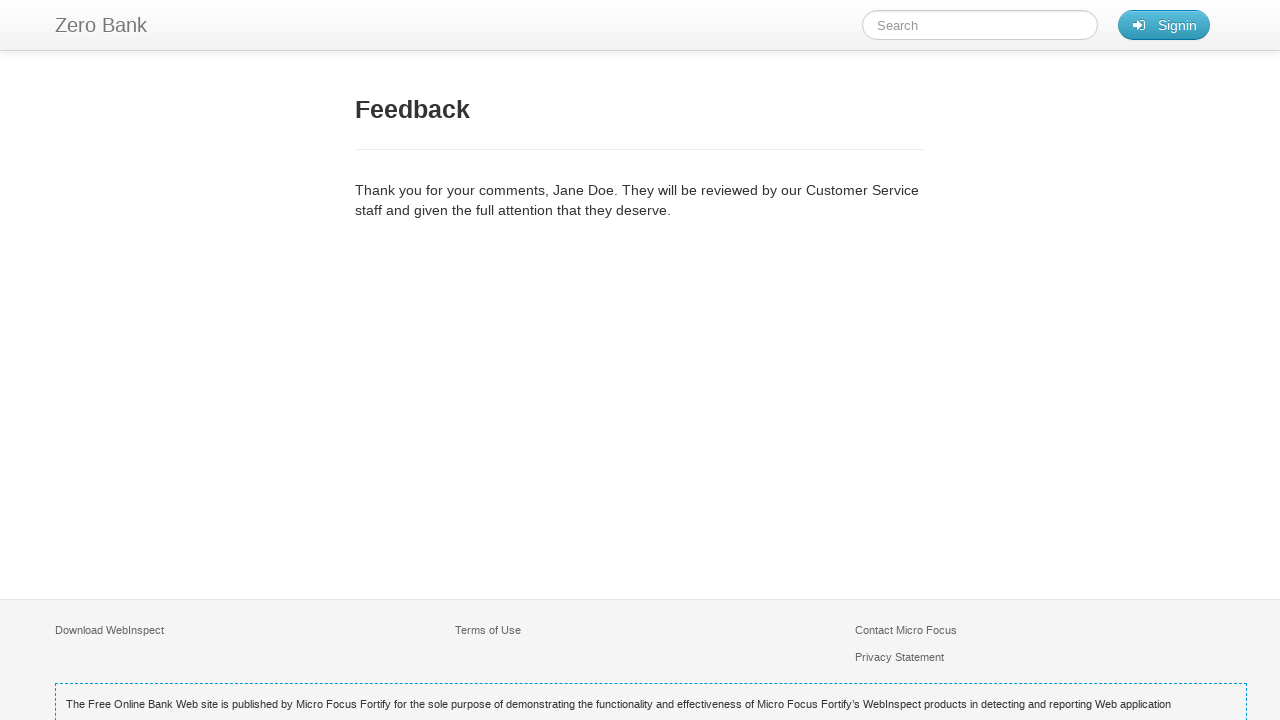

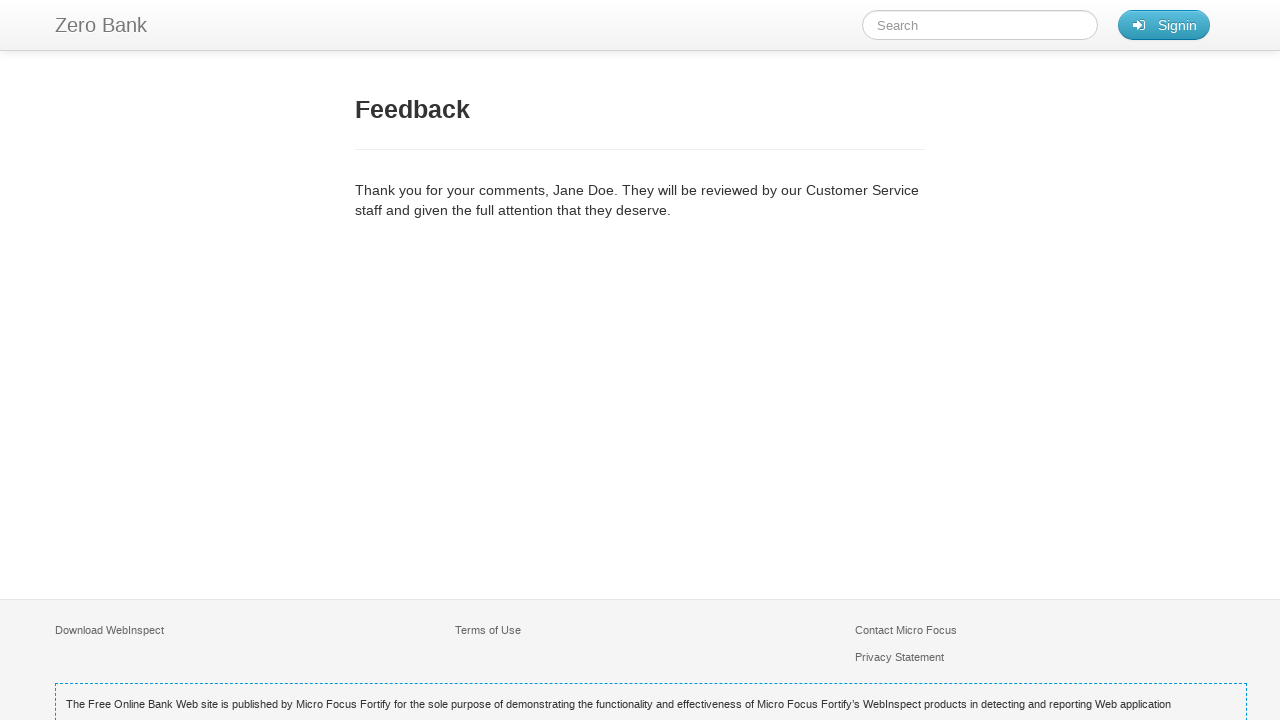